Tests a data types form by filling in all fields except zip code, submitting the form, and verifying that the zip code field shows an error while all other fields show success validation.

Starting URL: https://bonigarcia.dev/selenium-webdriver-java/data-types.html

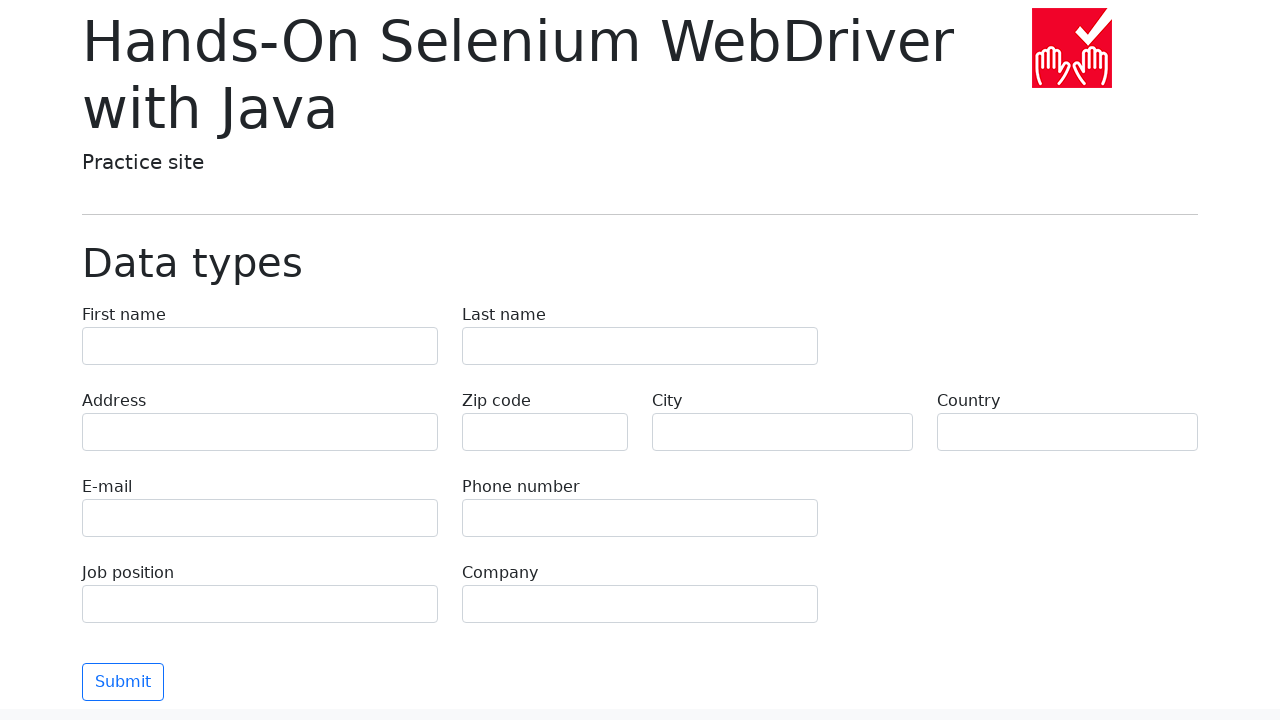

Filled first name field with 'Иван' on input[name='first-name']
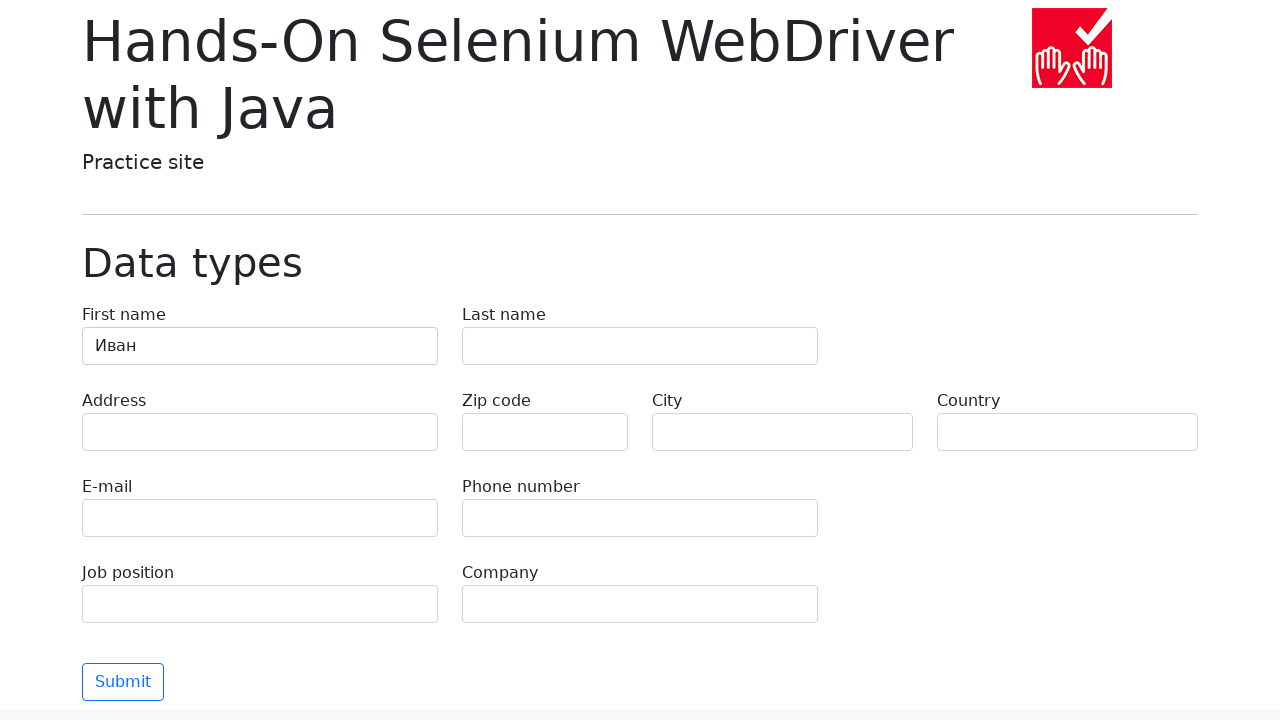

Filled last name field with 'Петров' on input[name='last-name']
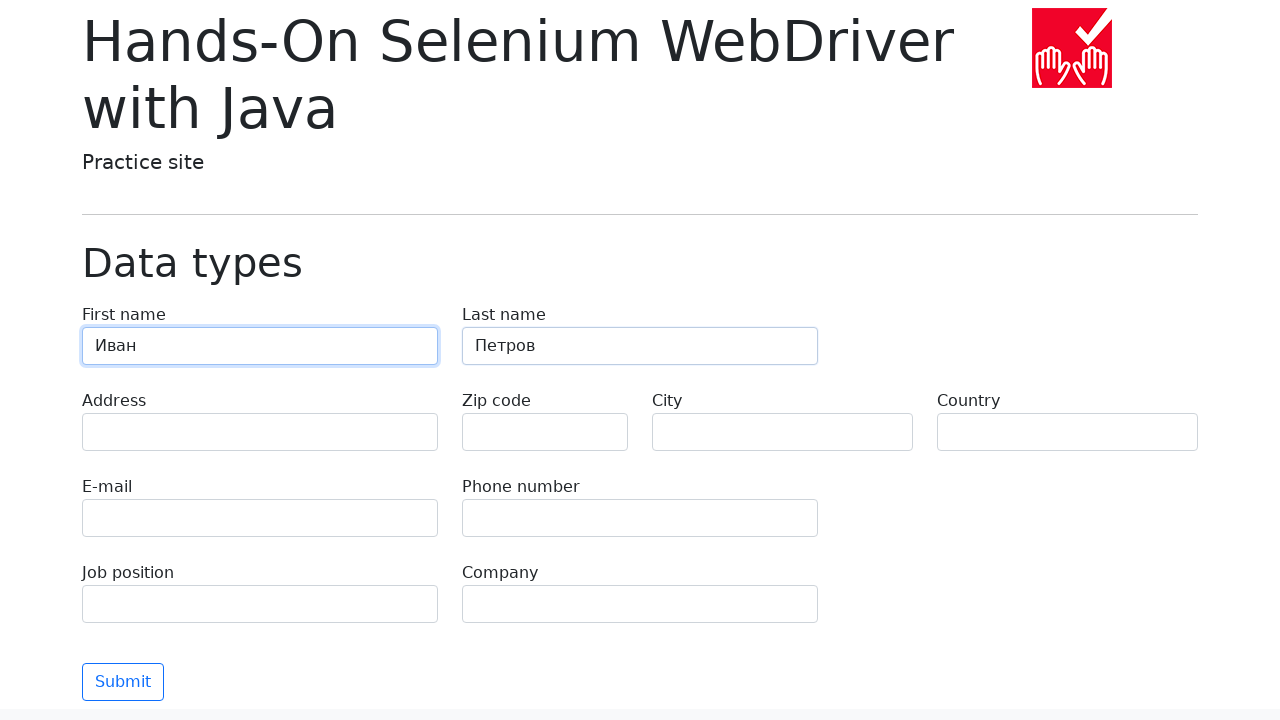

Filled address field with 'Ленина, 55-3' on input[name='address']
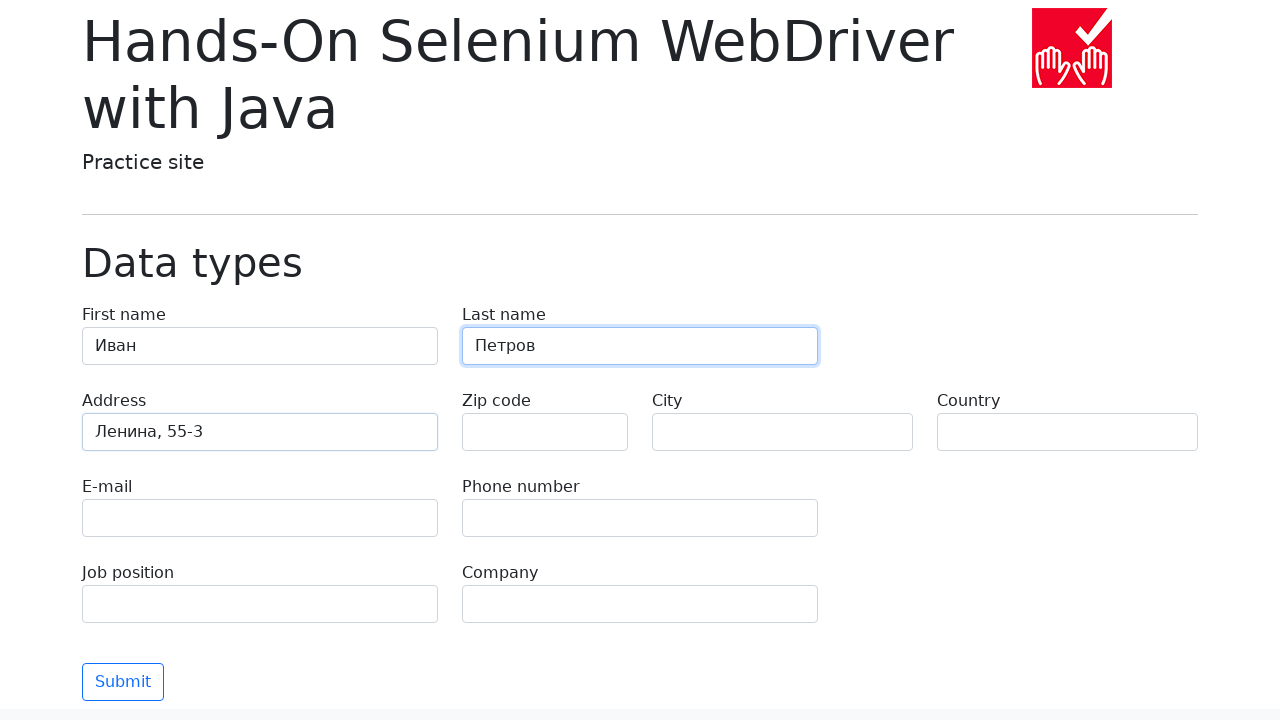

Filled city field with 'Москва' on input[name='city']
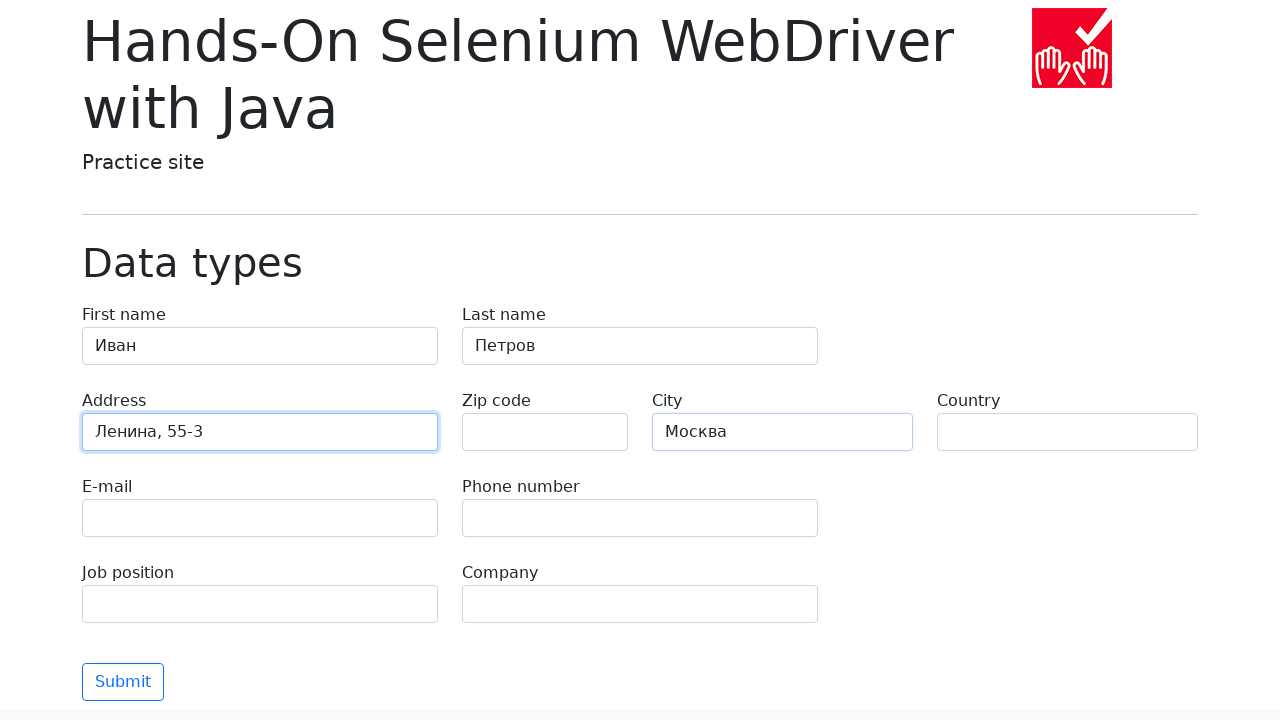

Filled country field with 'Россия' on input[name='country']
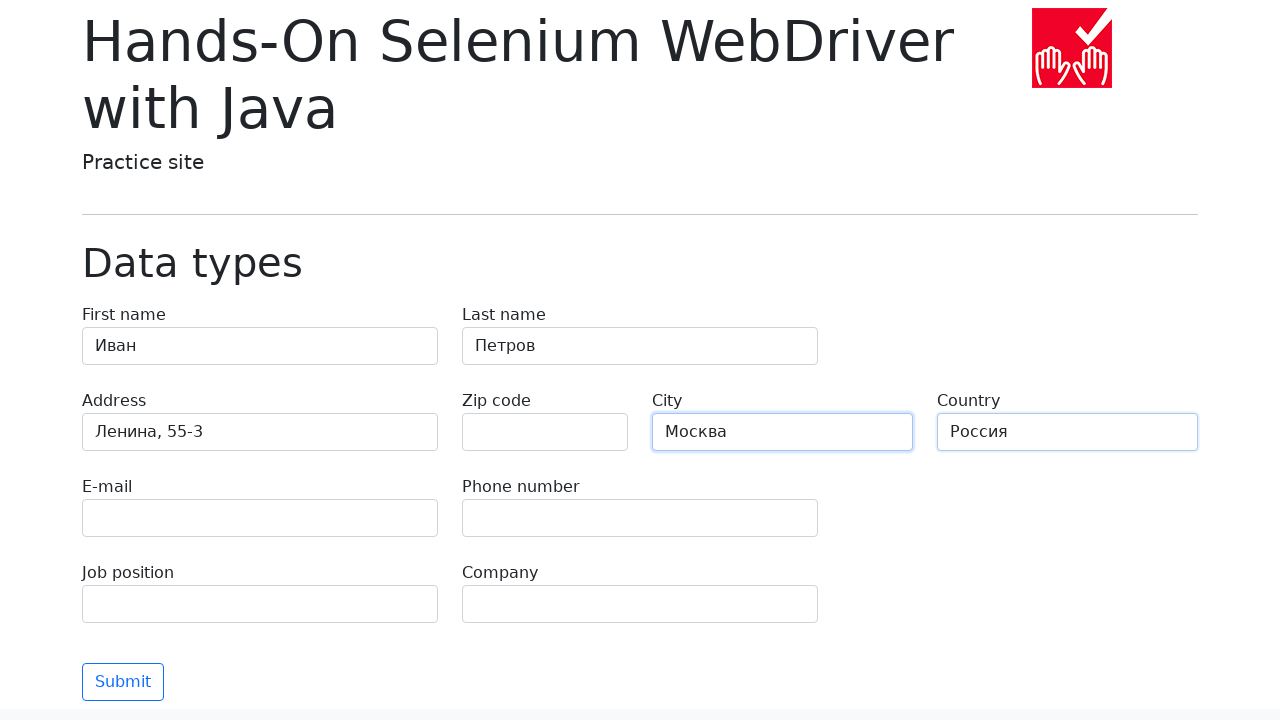

Filled email field with 'test@skypro.com' on input[name='e-mail']
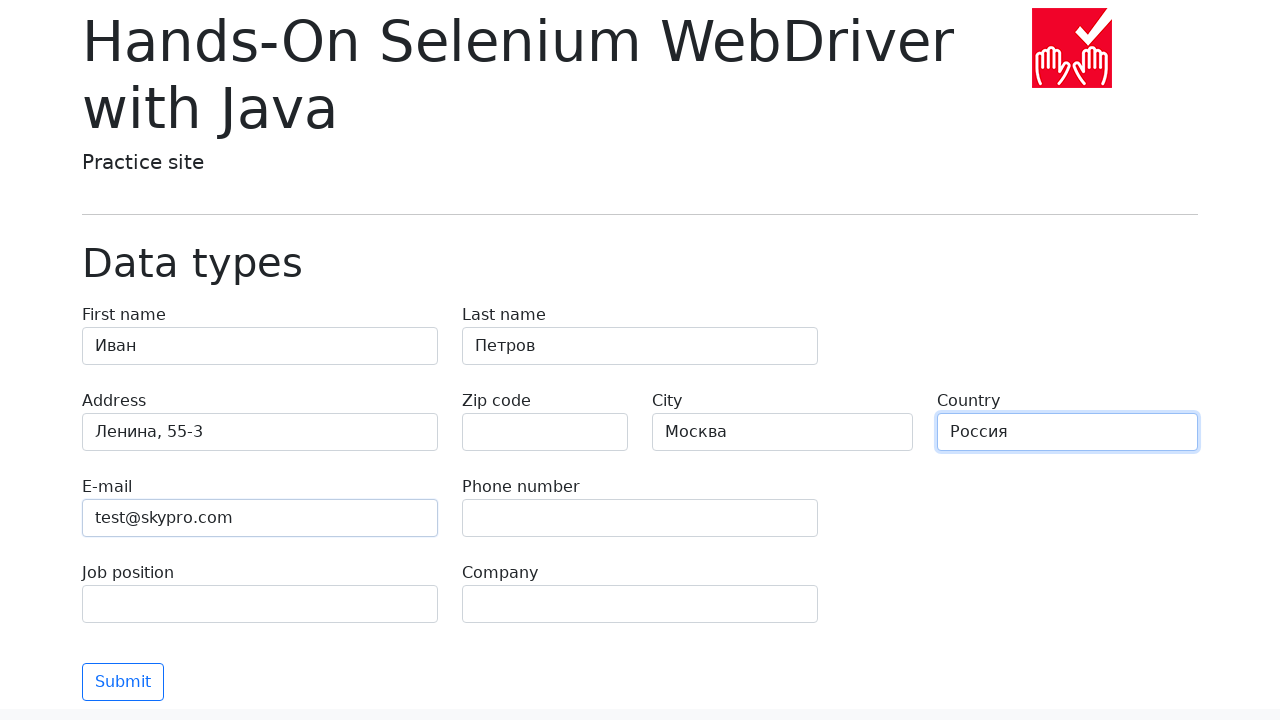

Filled phone field with '+7985899998787' on input[name='phone']
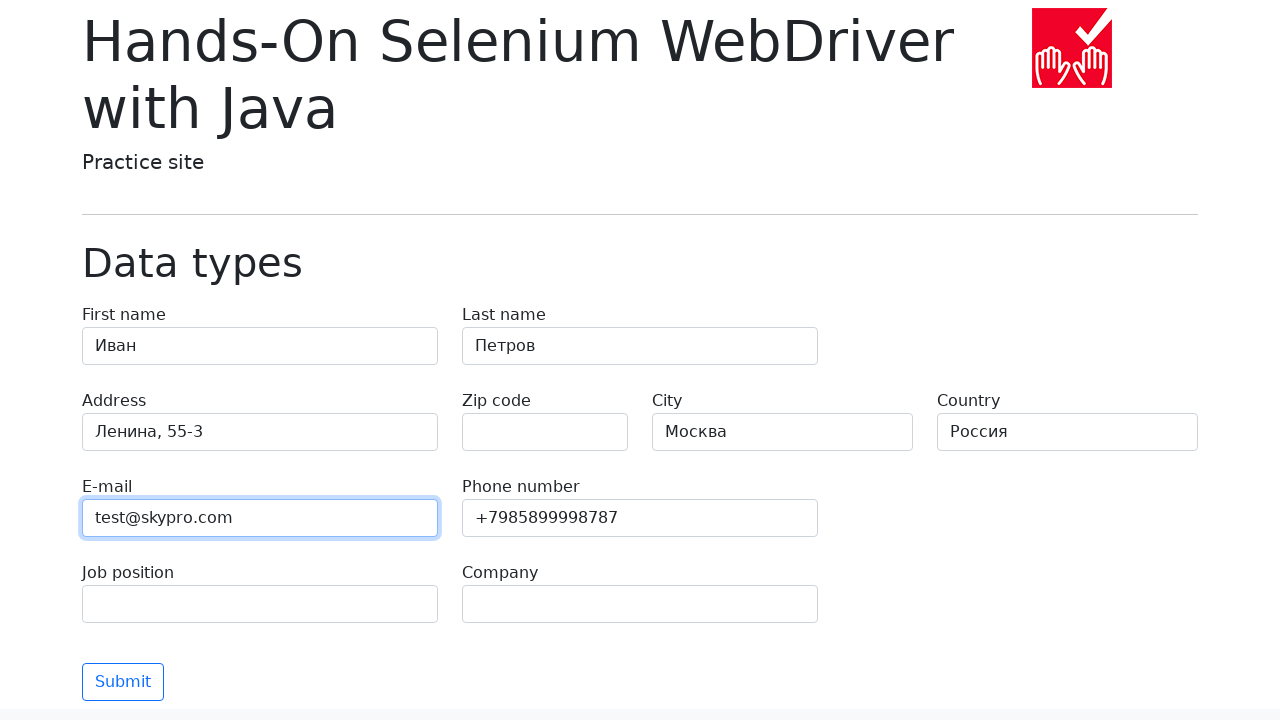

Filled job position field with 'QA' on input[name='job-position']
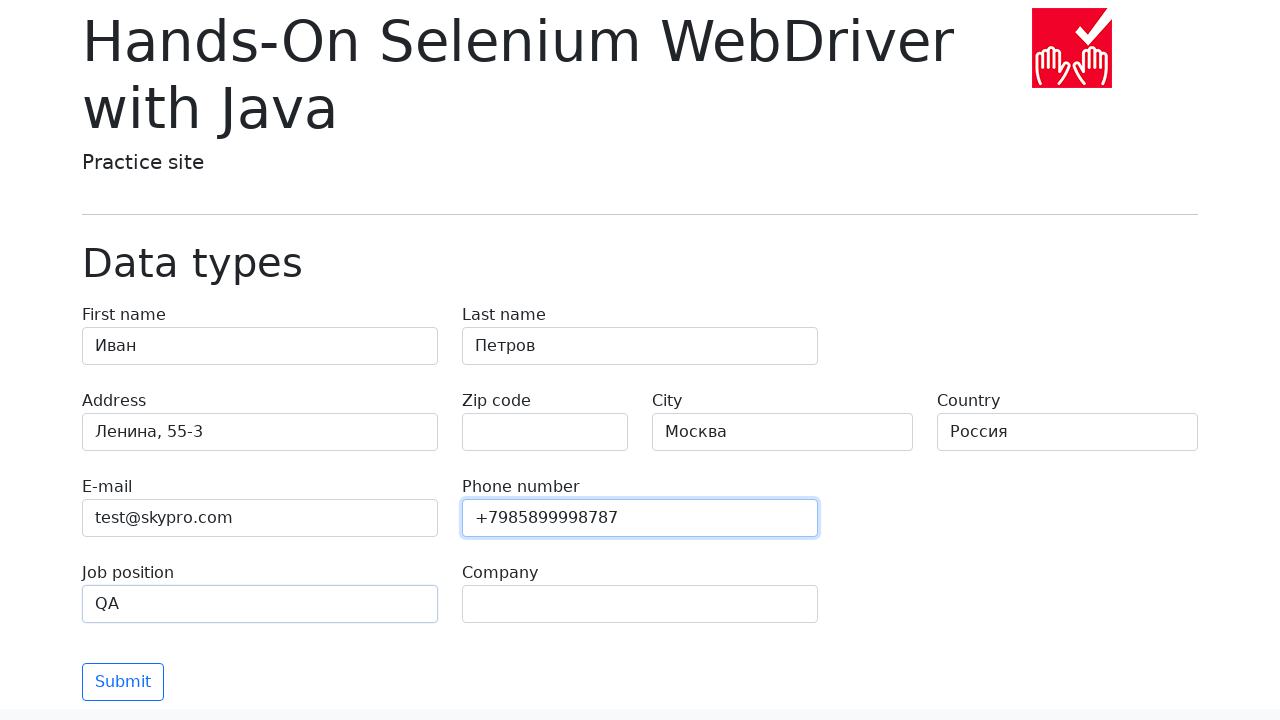

Filled company field with 'SkyPro' on input[name='company']
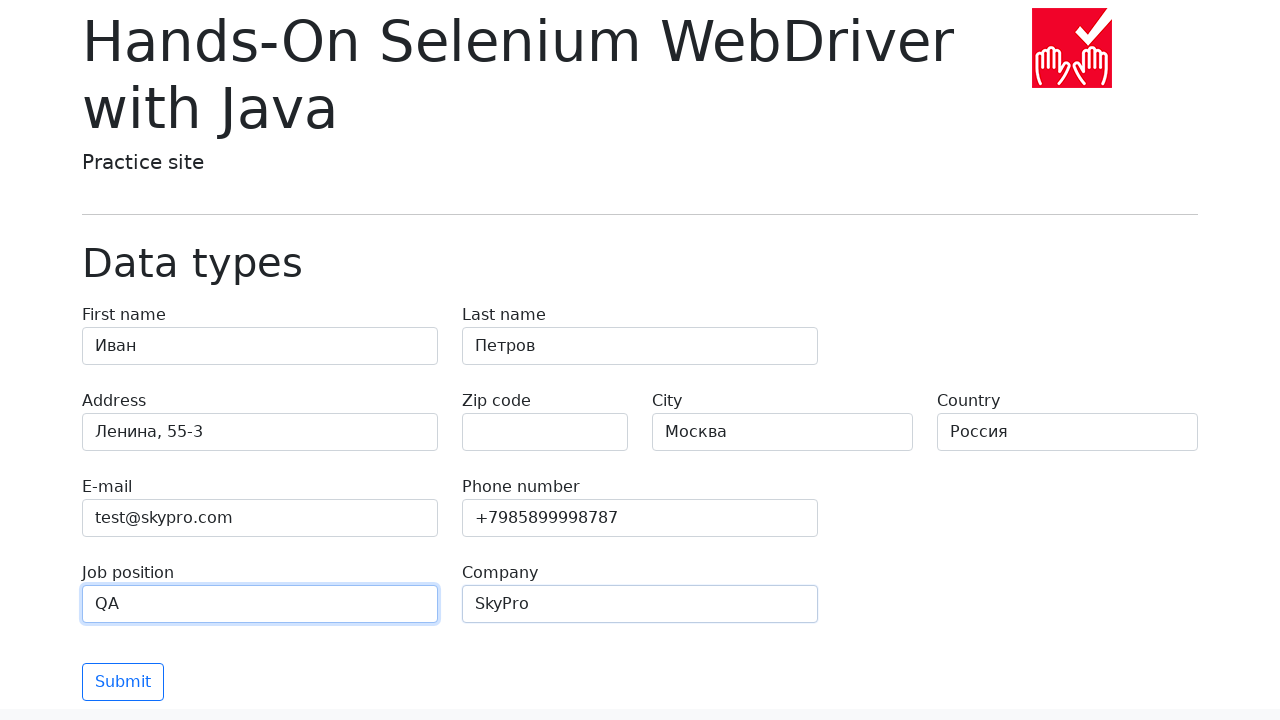

Clicked submit button to submit the form at (123, 682) on [type='submit']
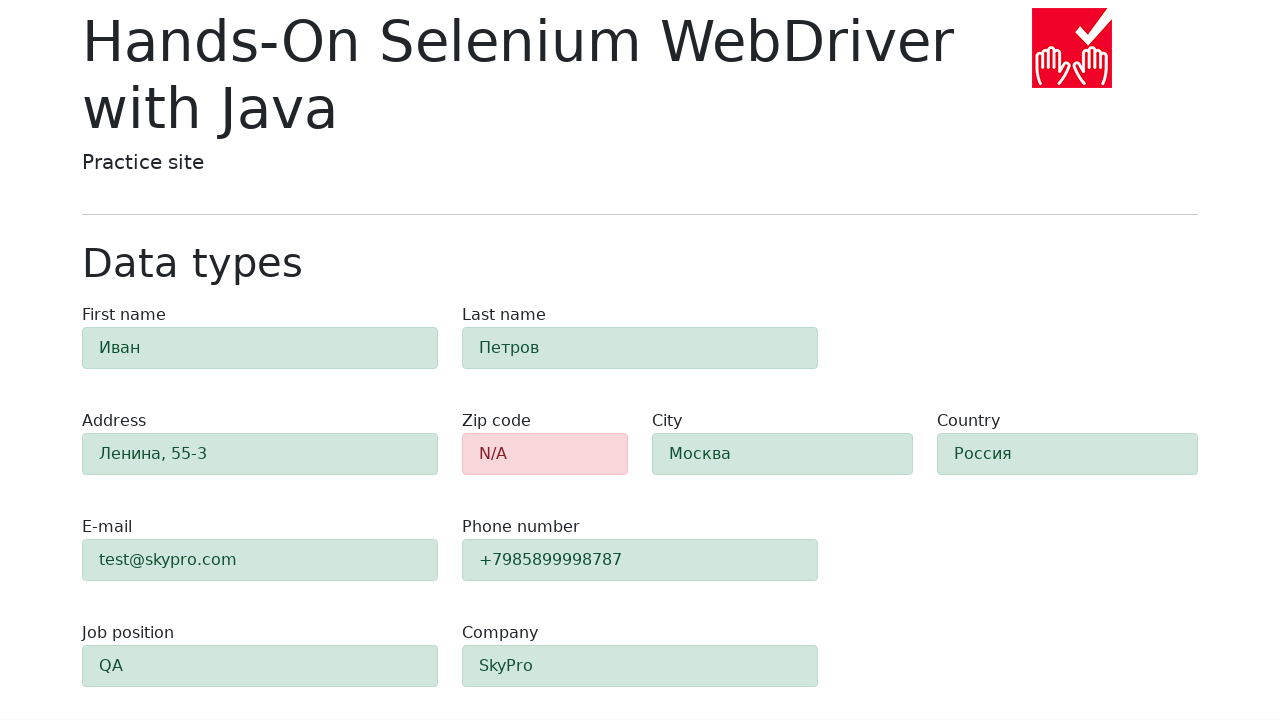

Waited for zip code field to be visible
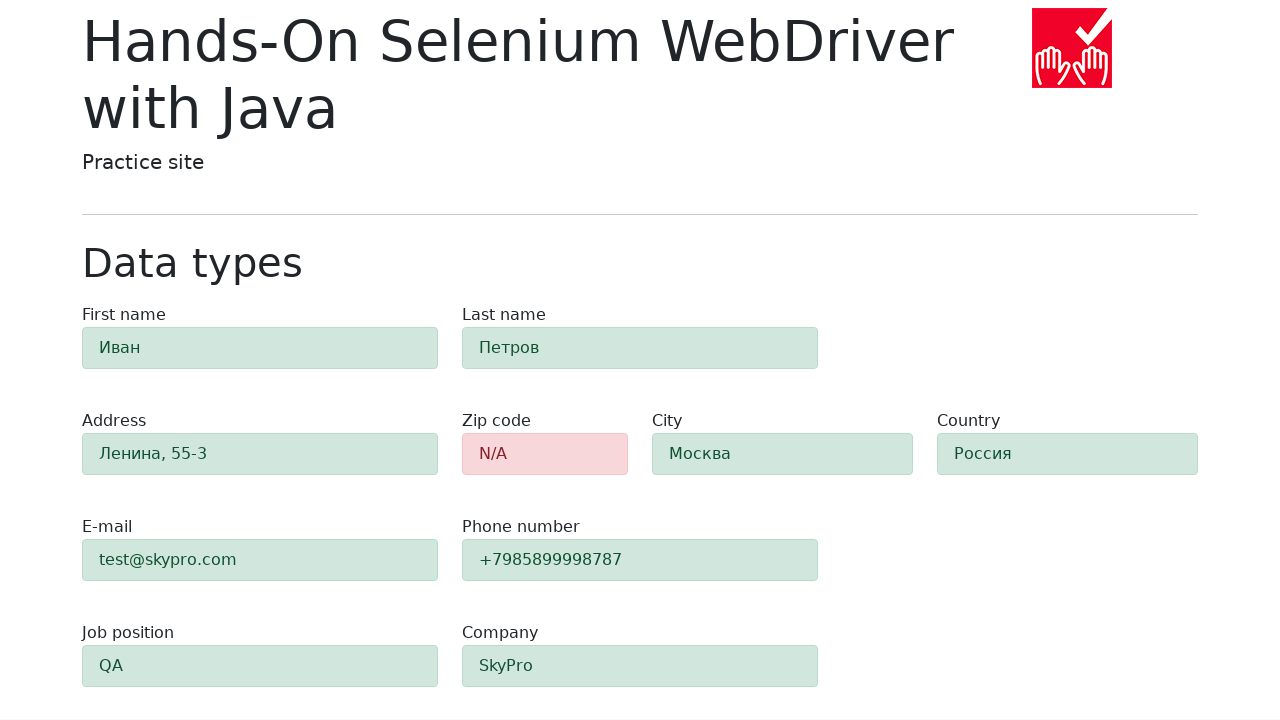

Verified zip code field shows error validation (alert-danger class present)
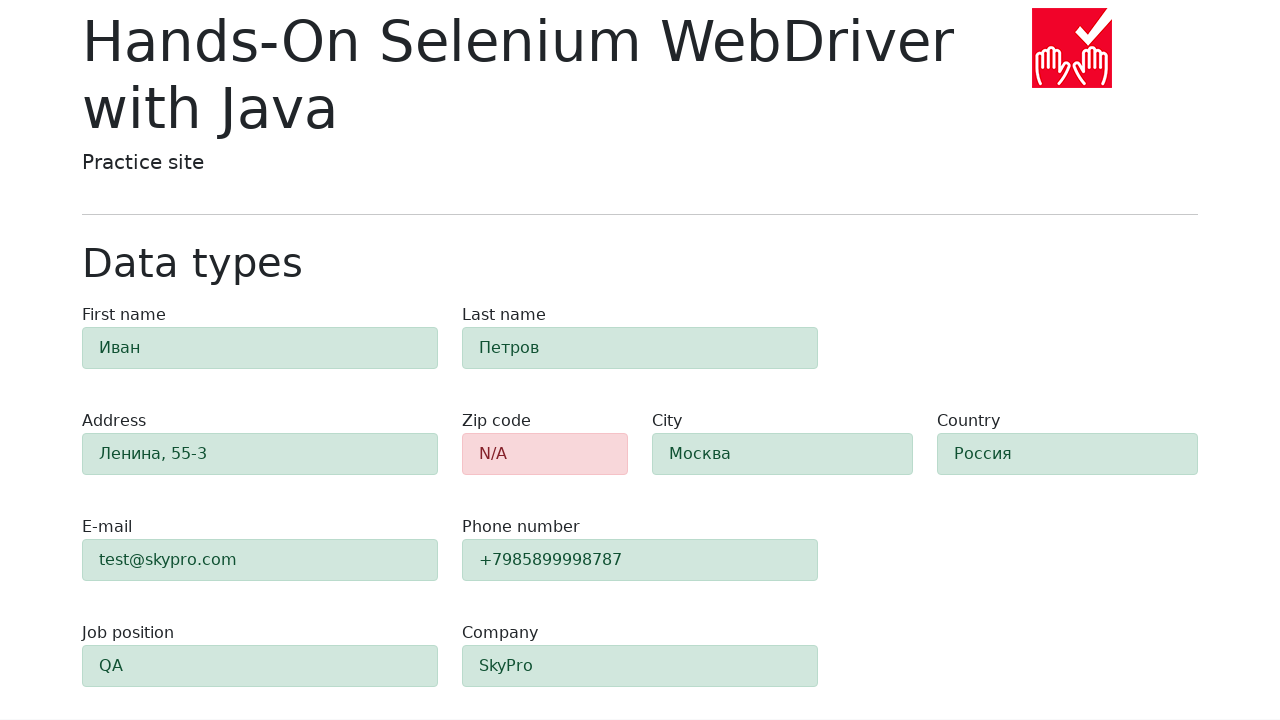

Verified 'first-name' field shows success validation (success class present)
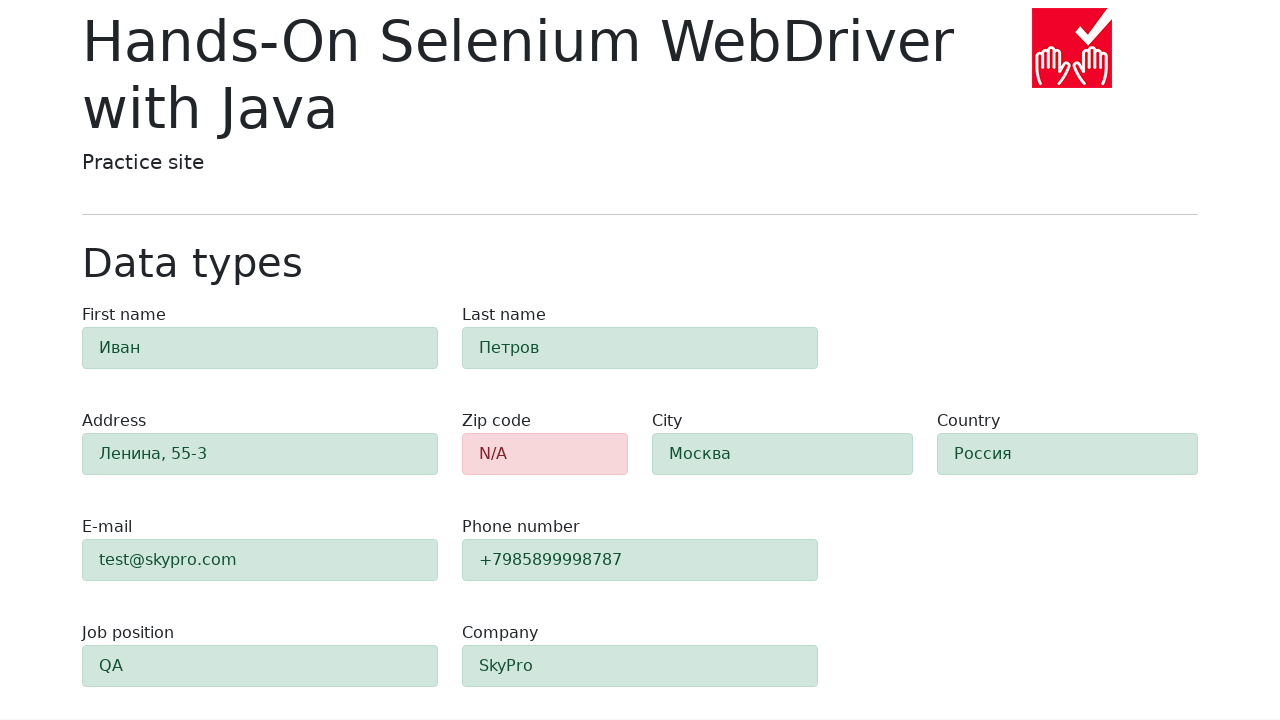

Verified 'last-name' field shows success validation (success class present)
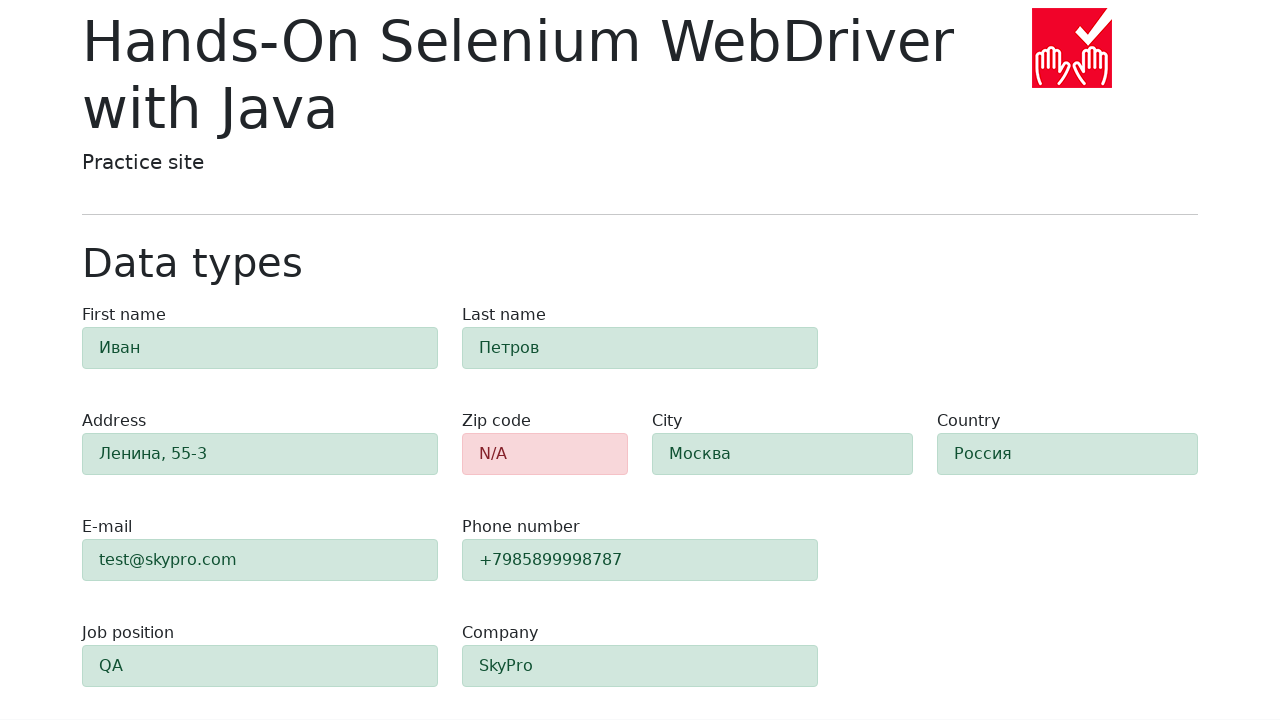

Verified 'address' field shows success validation (success class present)
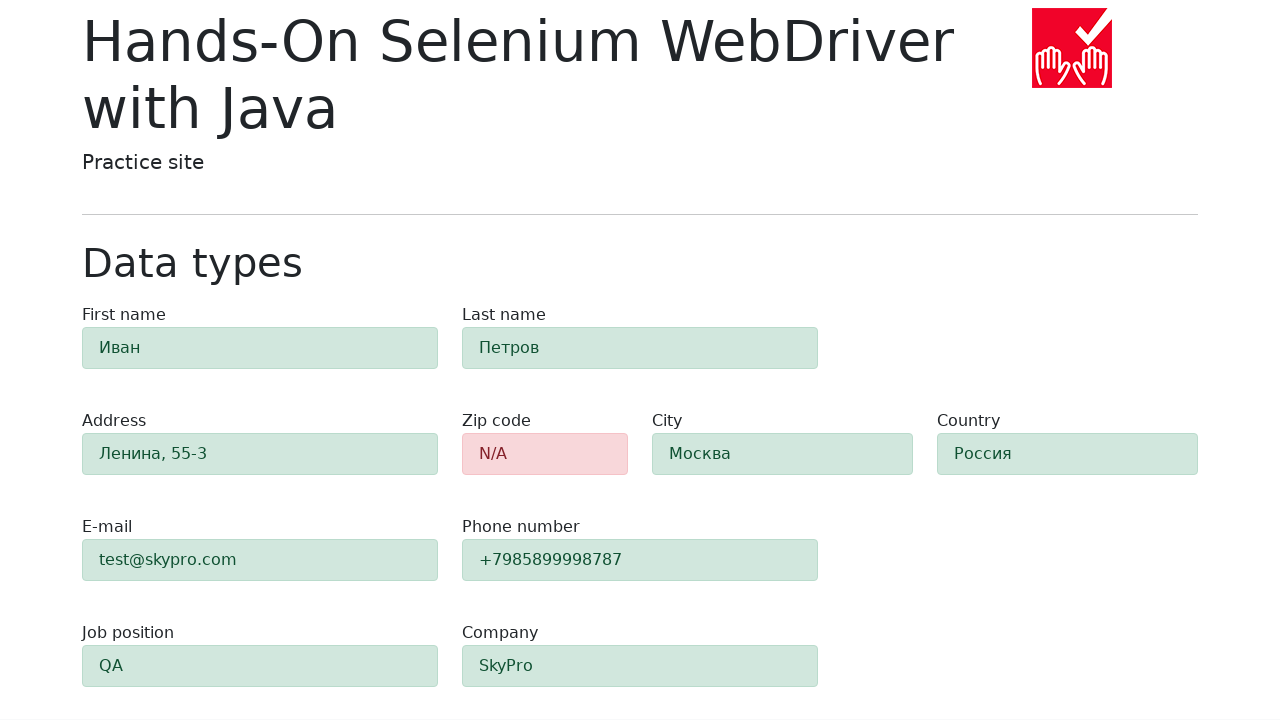

Verified 'e-mail' field shows success validation (success class present)
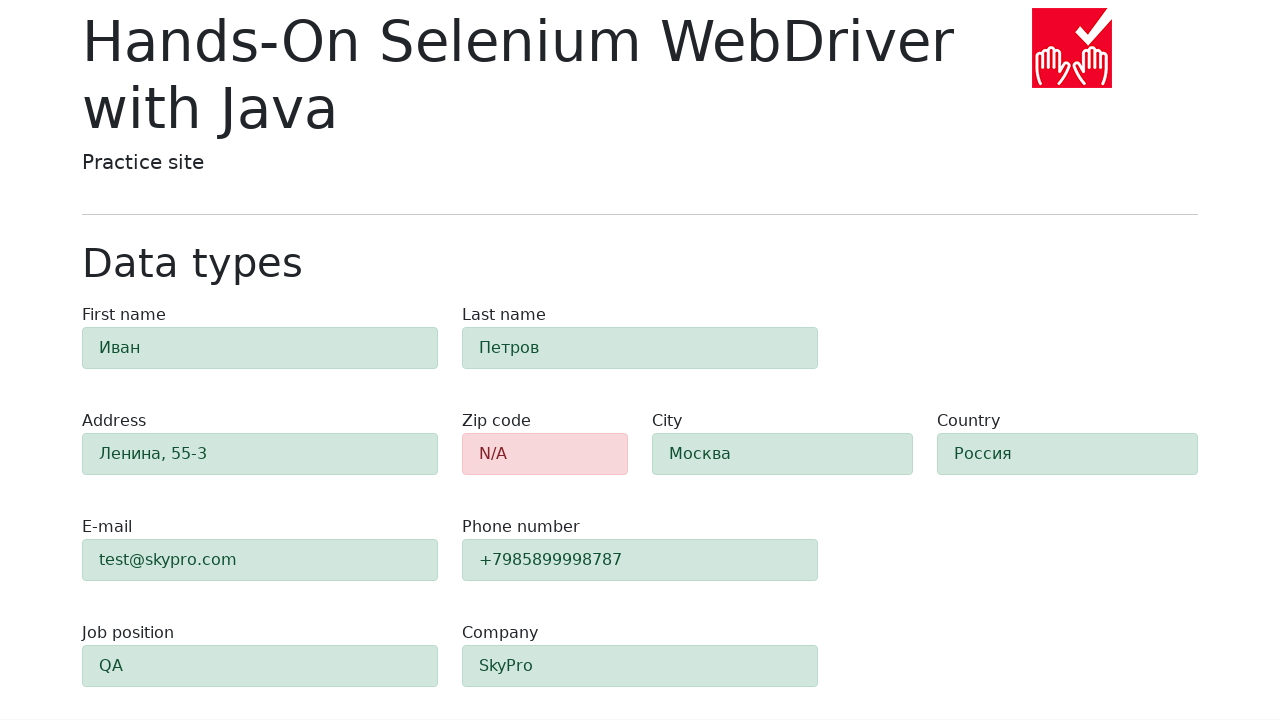

Verified 'phone' field shows success validation (success class present)
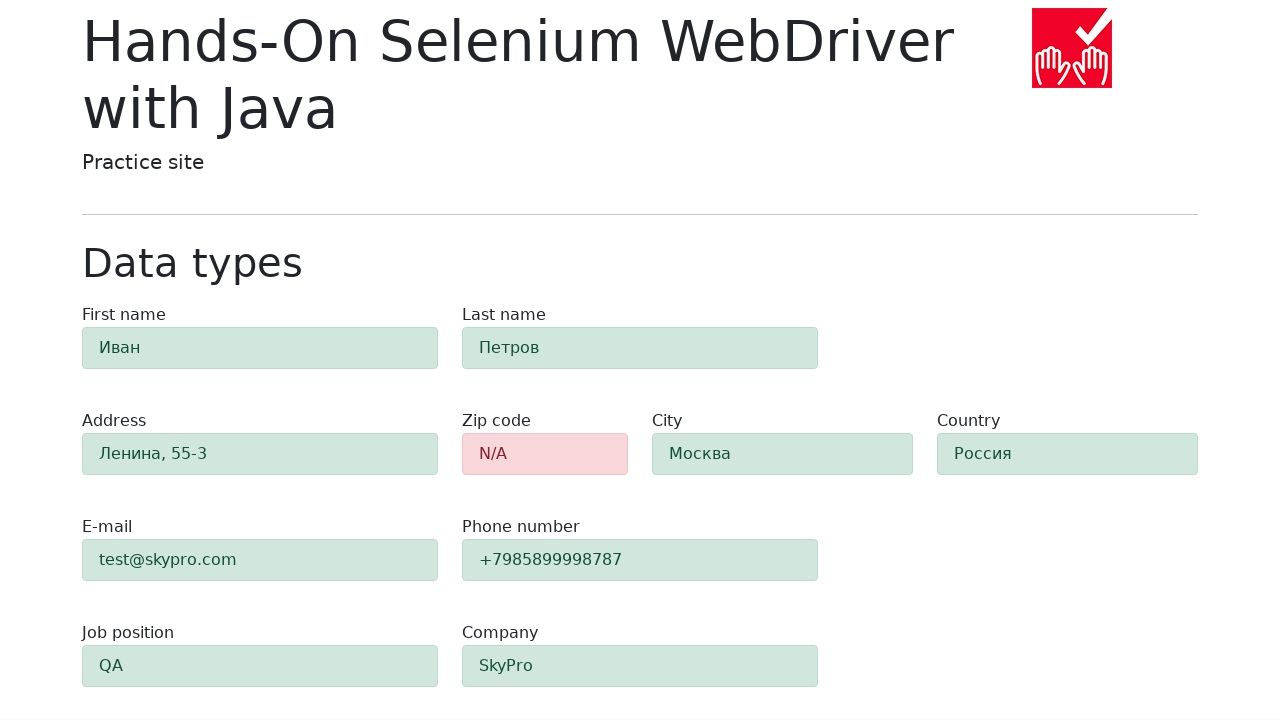

Verified 'city' field shows success validation (success class present)
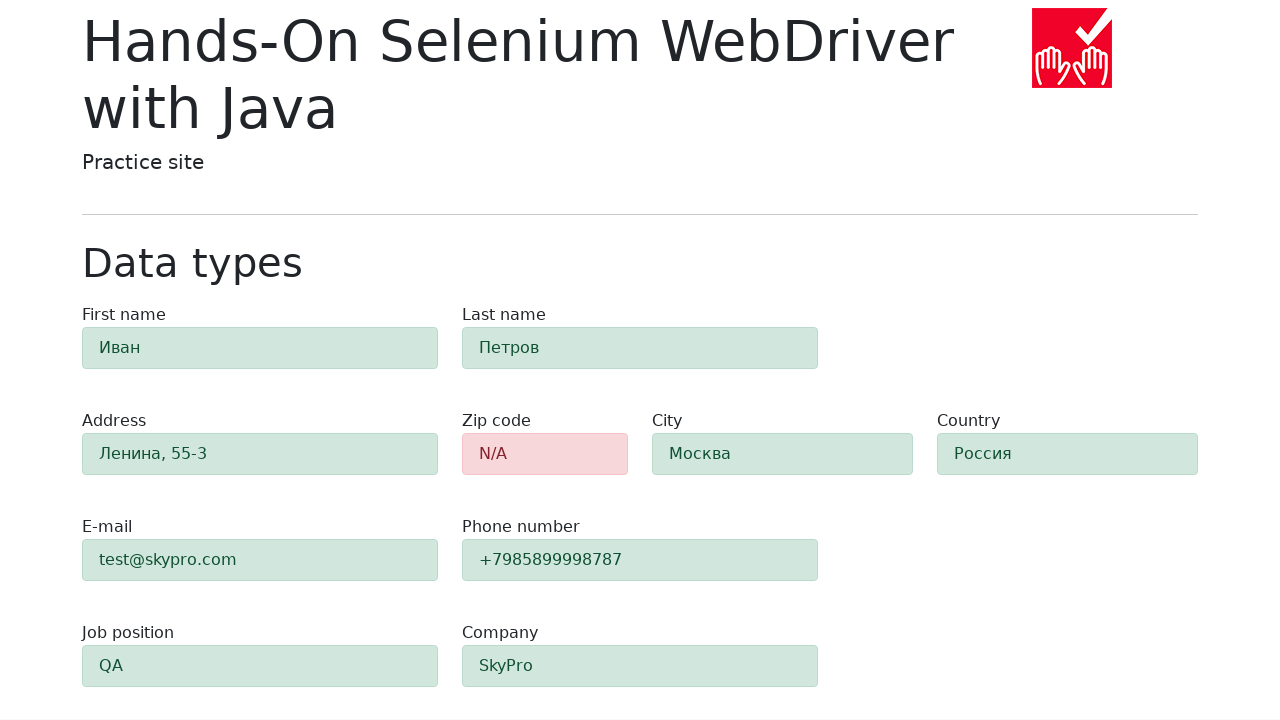

Verified 'country' field shows success validation (success class present)
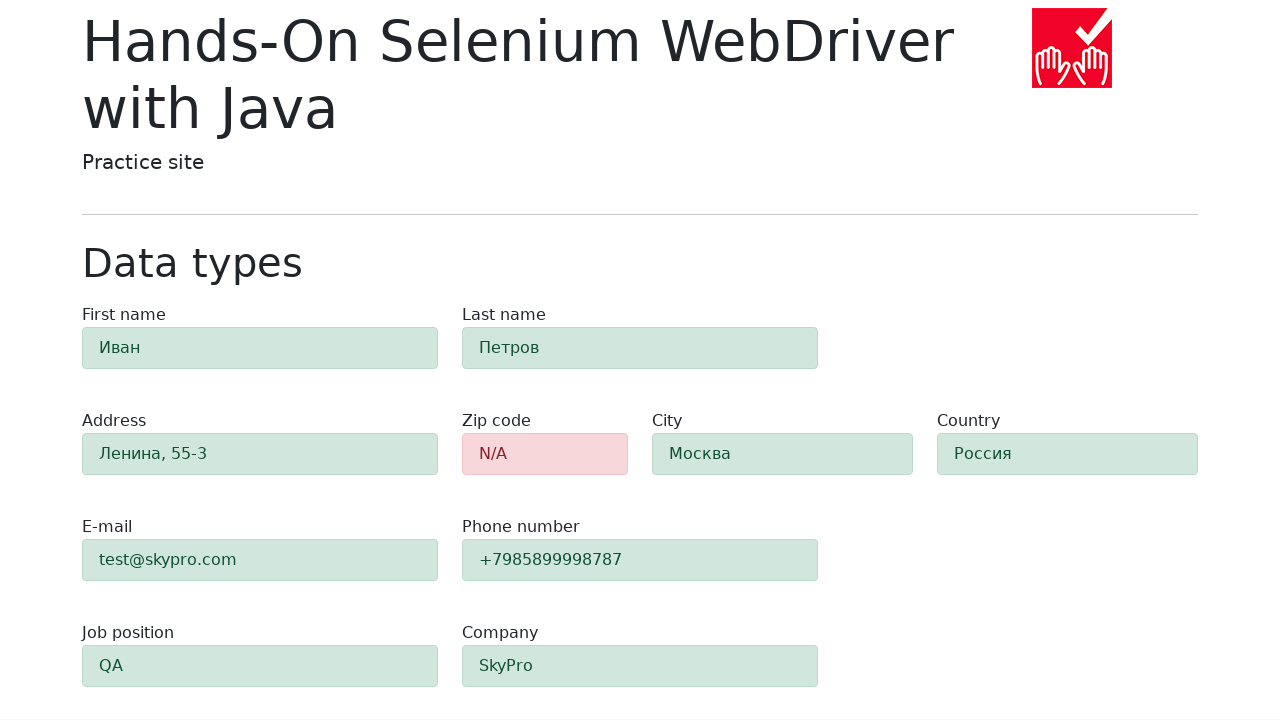

Verified 'job-position' field shows success validation (success class present)
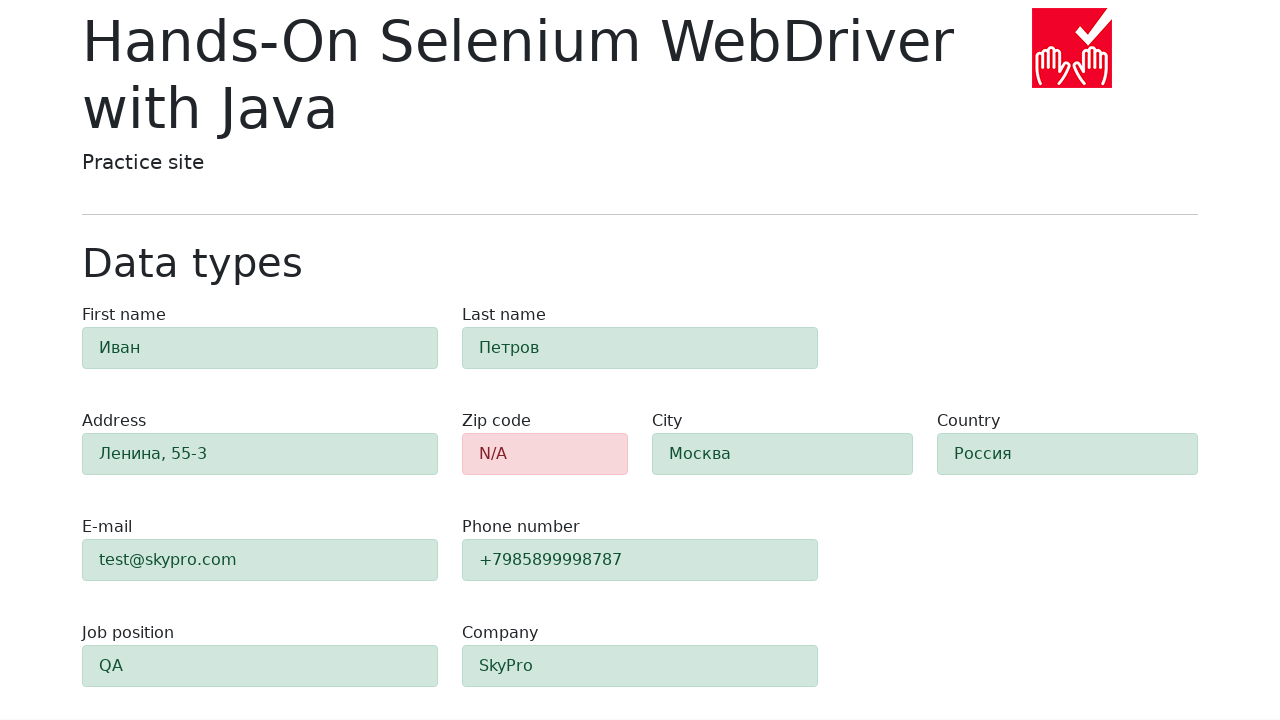

Verified 'company' field shows success validation (success class present)
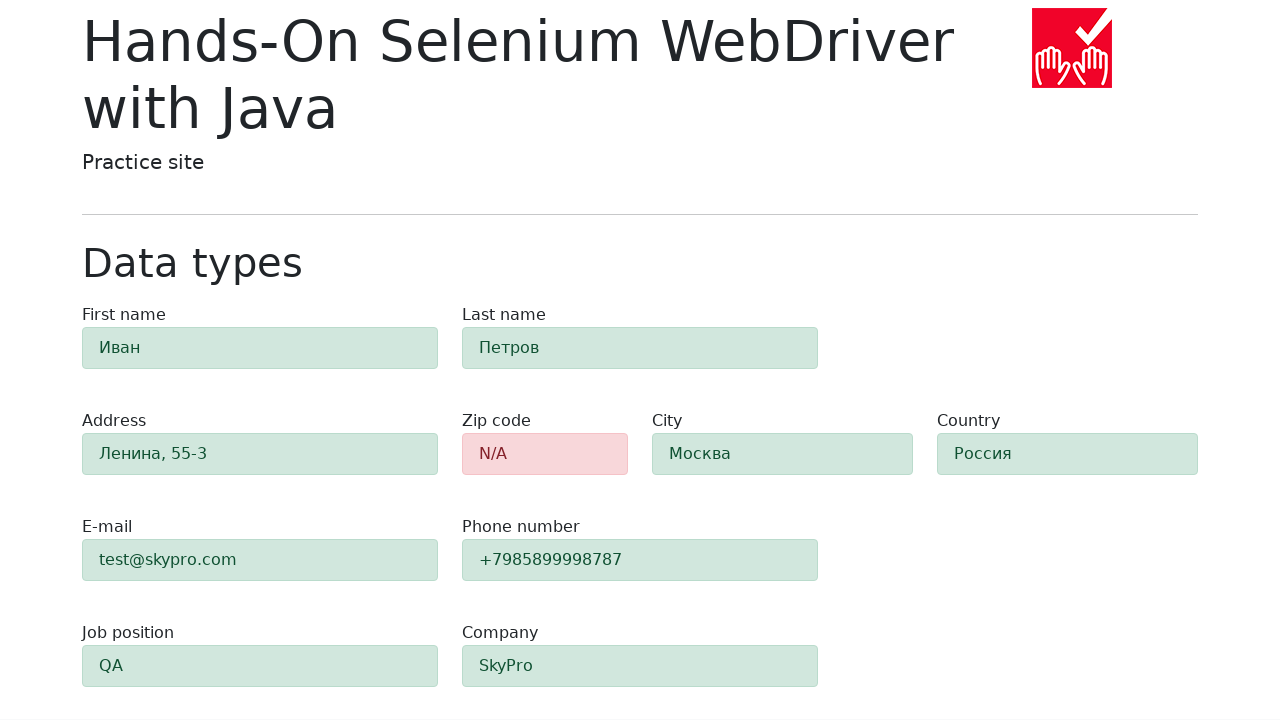

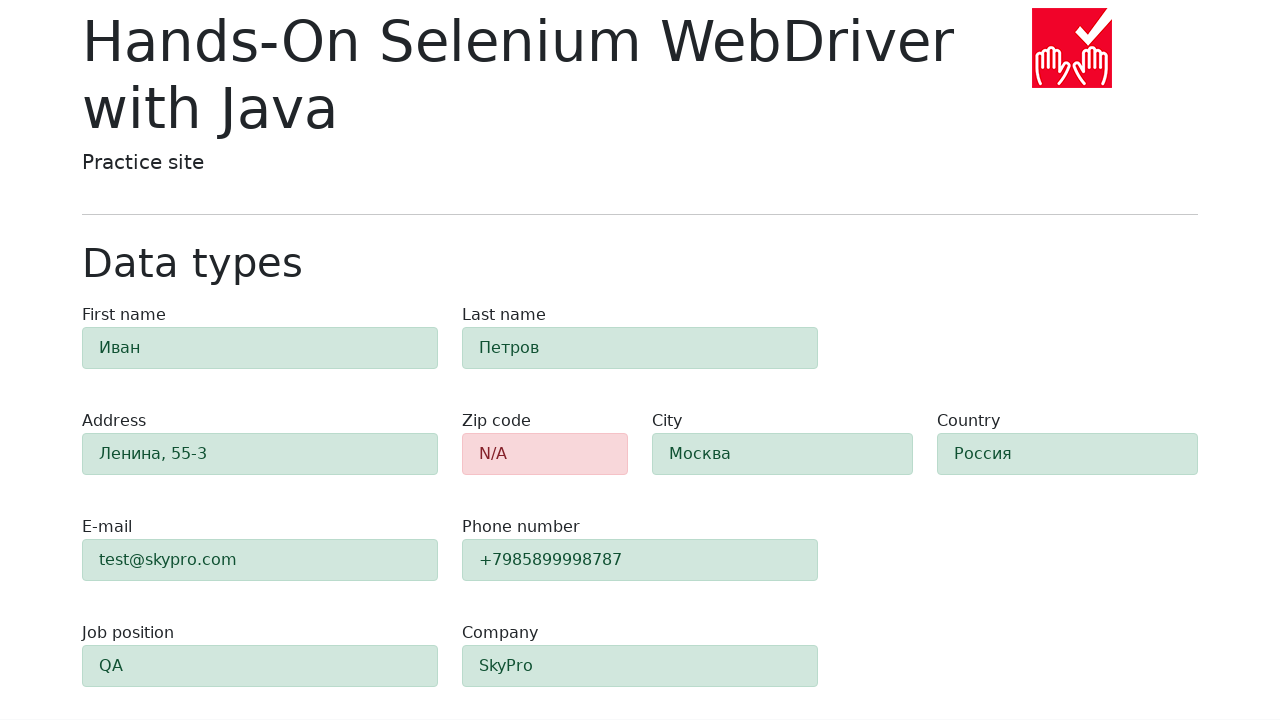